Fills out a Google Form with property information including address, price, and link fields, then submits and navigates to submit another response

Starting URL: https://forms.gle/UXVK5UBrSCdgfyqr9

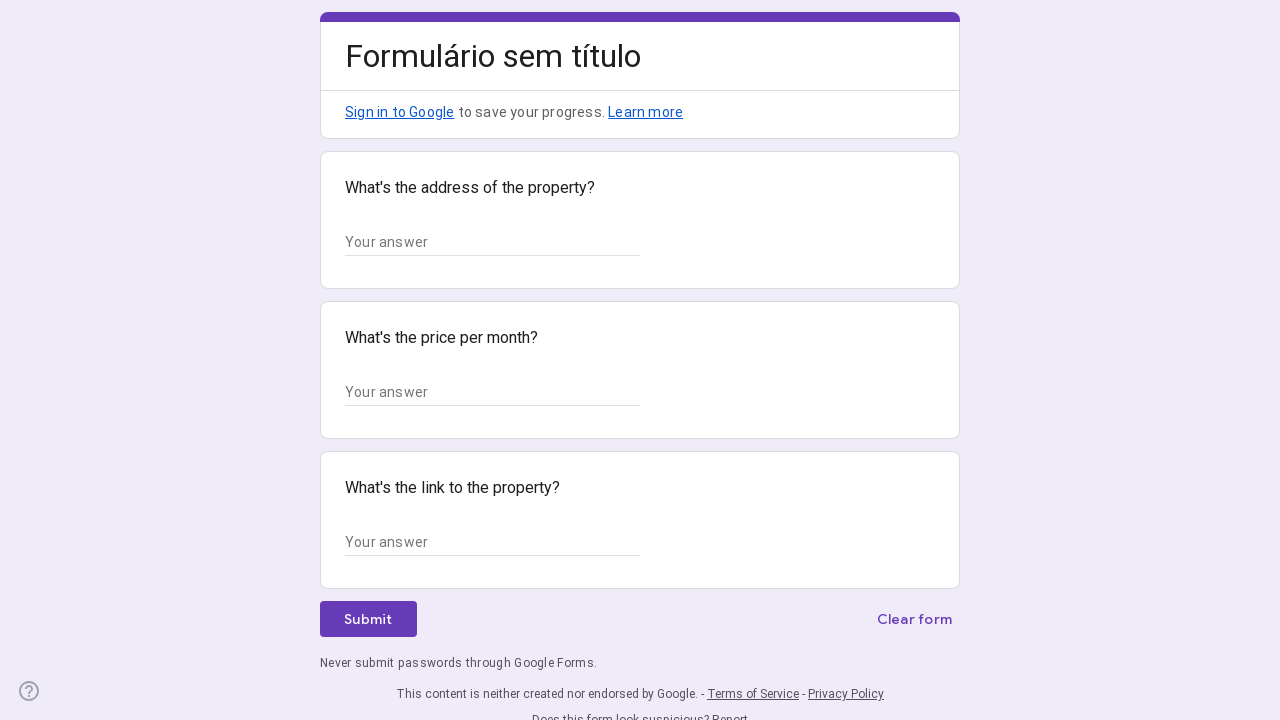

Filled address field with '123 Main St, San Francisco, CA 94102' on //*[@id="mG61Hd"]/div[2]/div/div[2]/div[1]/div/div/div[2]/div/div[1]/div/div[1]/
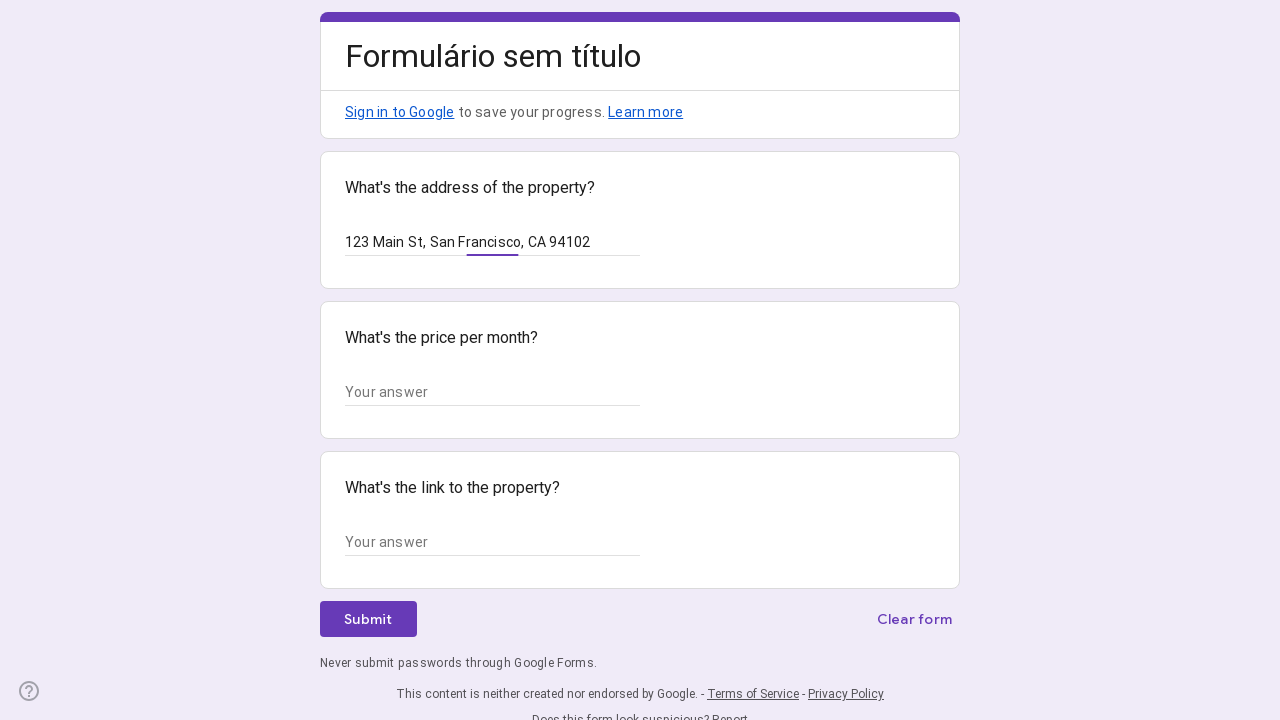

Filled price field with '$2,500' on //*[@id="mG61Hd"]/div[2]/div/div[2]/div[2]/div/div/div[2]/div/div[1]/div/div[1]/
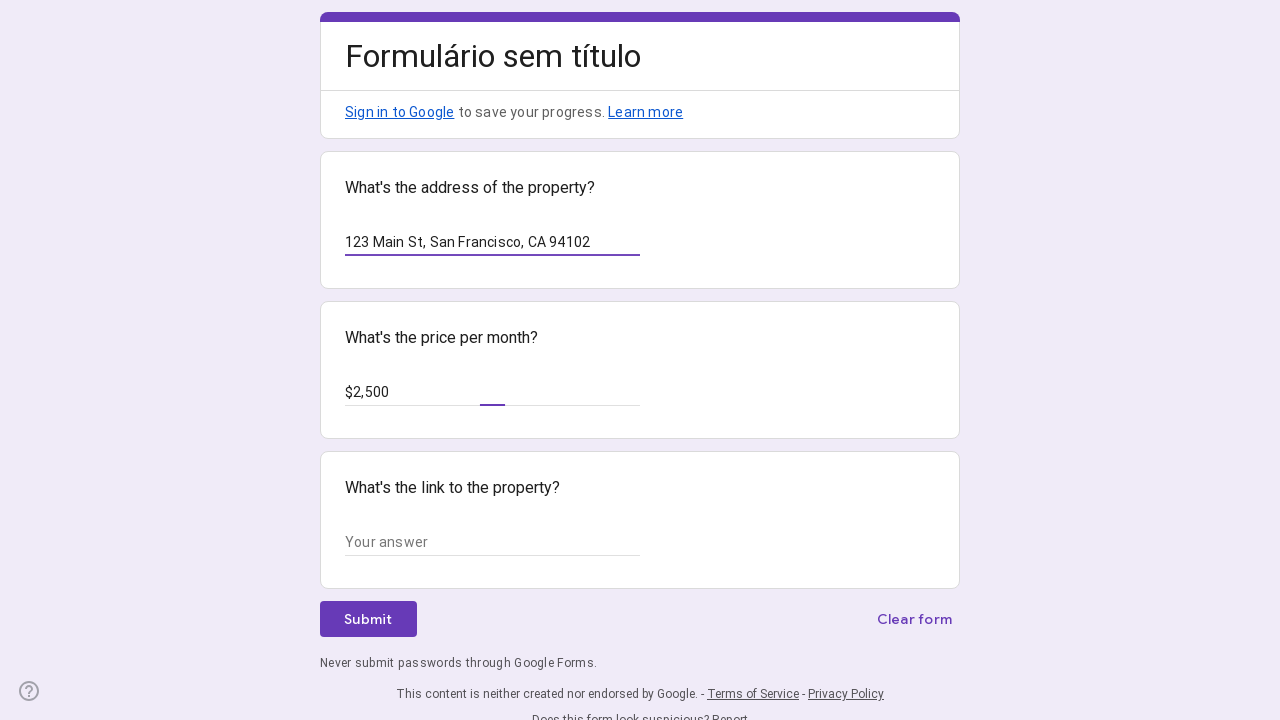

Filled link field with 'https://example.com/property1' on //*[@id="mG61Hd"]/div[2]/div/div[2]/div[3]/div/div/div[2]/div/div[1]/div/div[1]/
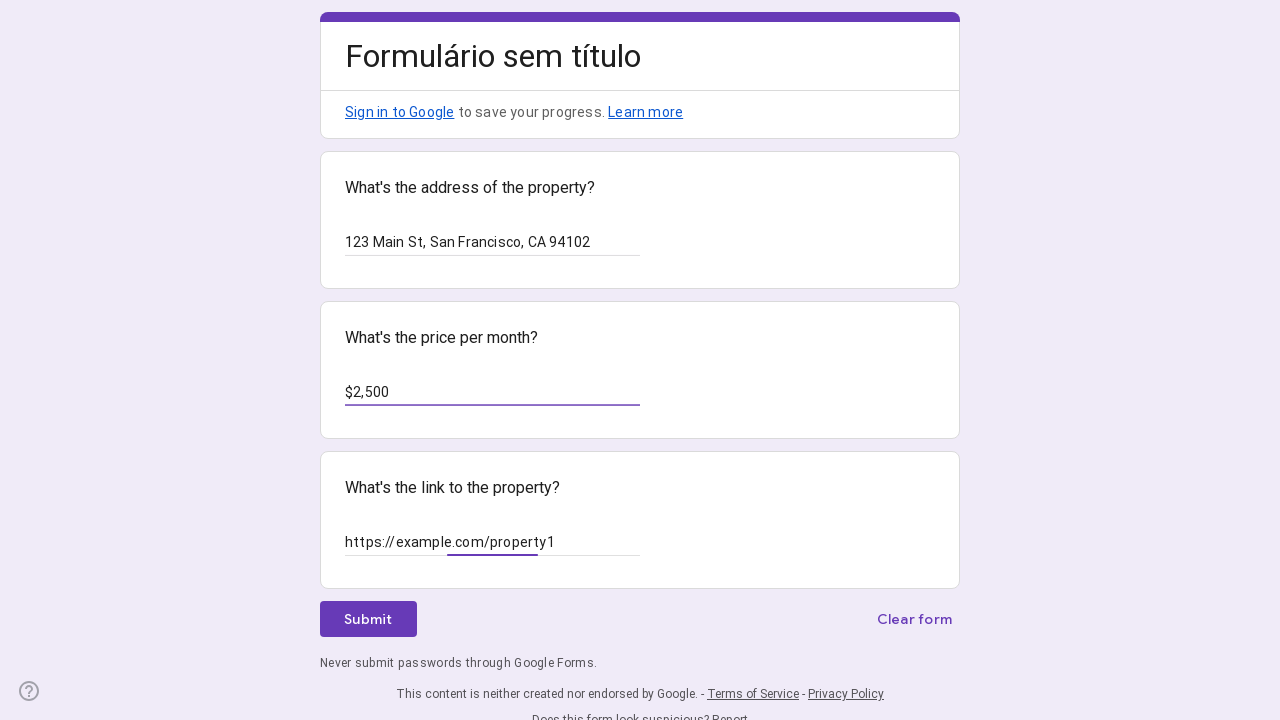

Clicked submit button to submit property form at (368, 619) on xpath=//*[@id="mG61Hd"]/div[2]/div/div[3]/div[1]/div[1]/div/span
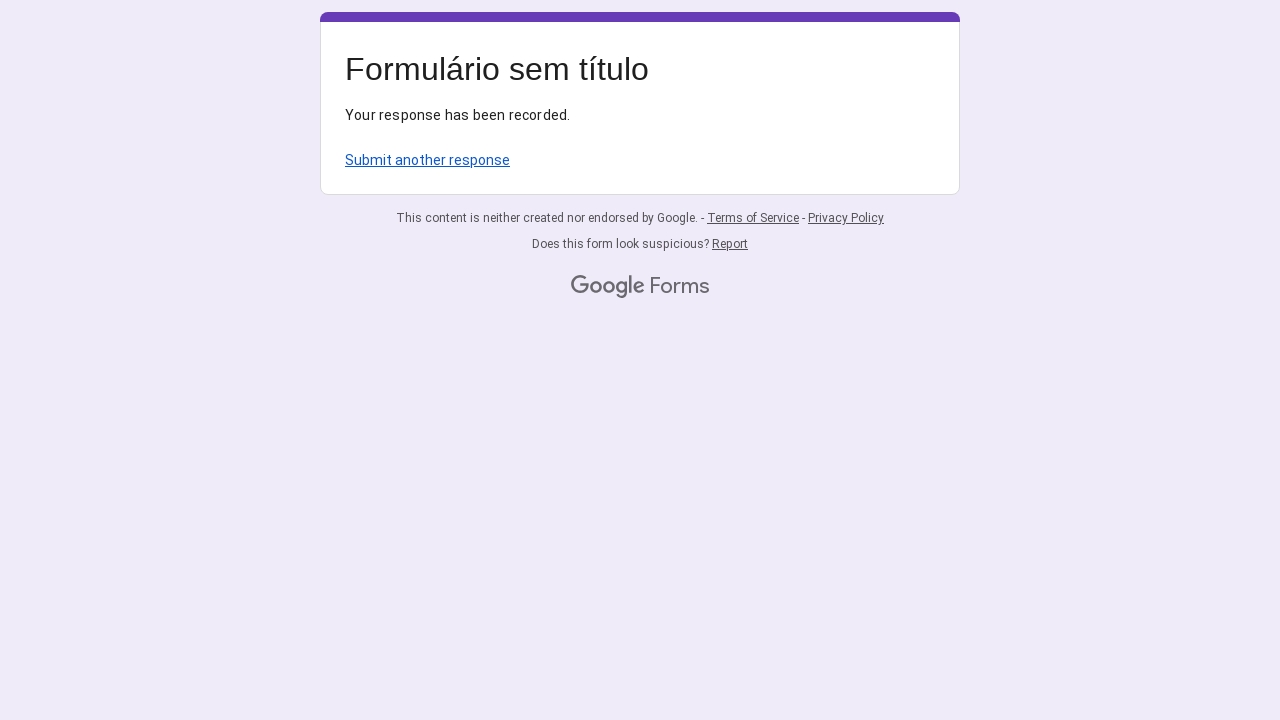

Waited 1 second for form submission to complete
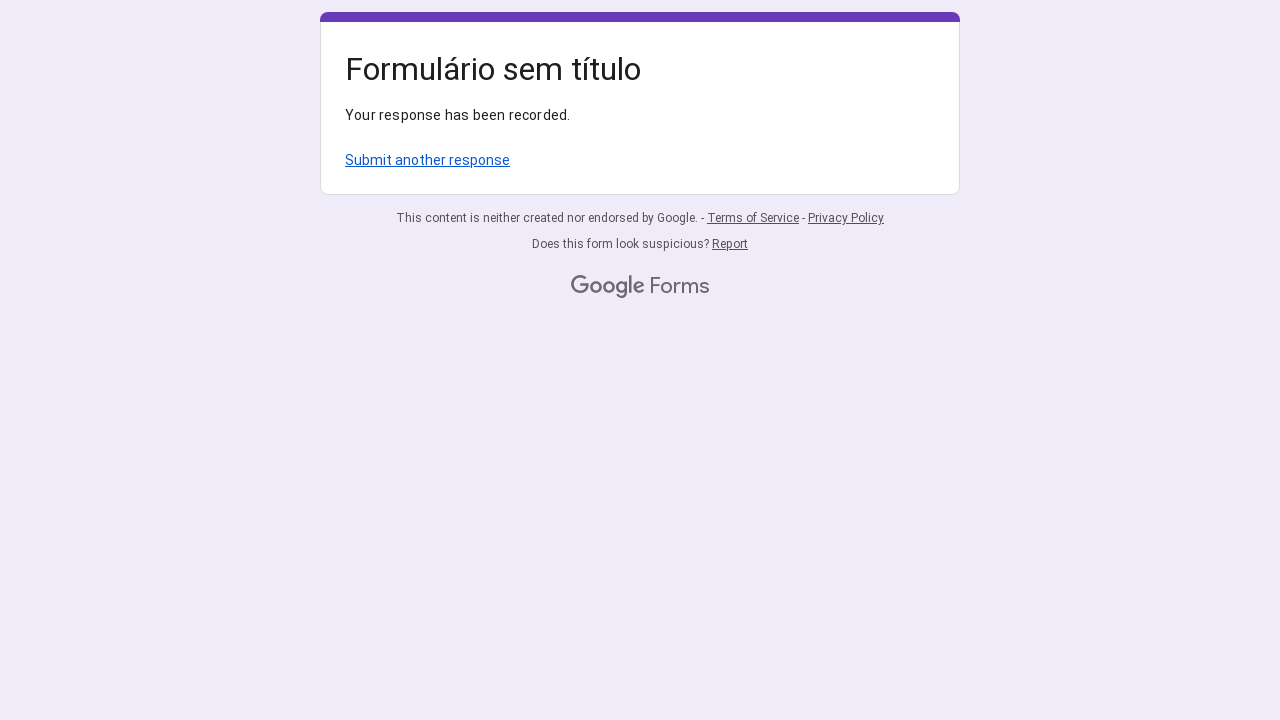

Clicked 'Submit another response' link to reset form at (428, 160) on xpath=/html/body/div[1]/div[2]/div[1]/div/div[4]/a
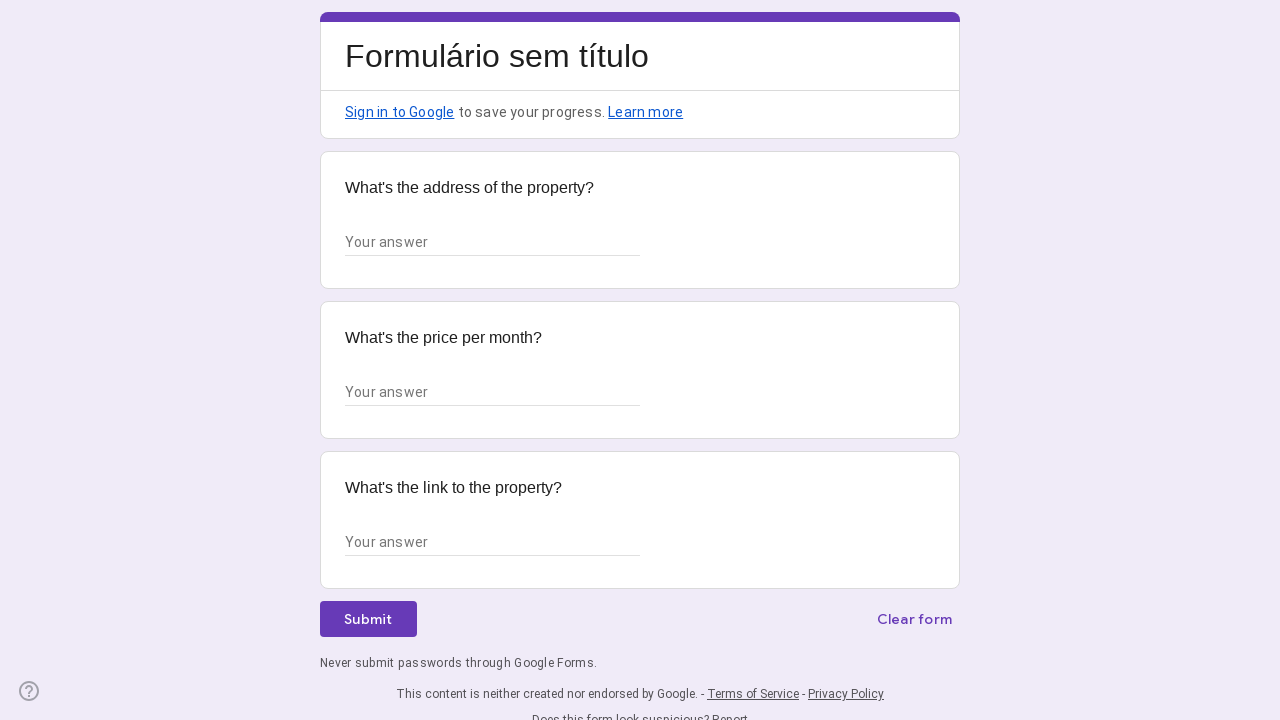

Waited 2 seconds for form to reset
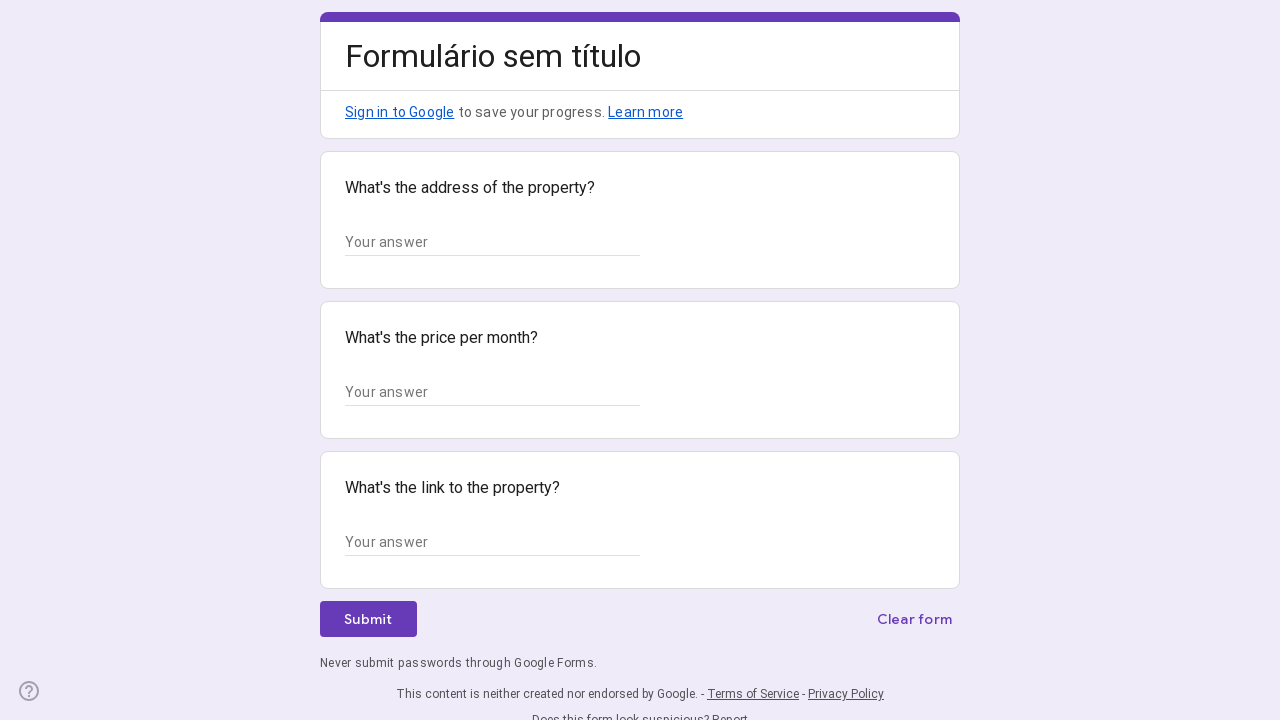

Filled address field with '456 Oak Ave, Oakland, CA 94612' on //*[@id="mG61Hd"]/div[2]/div/div[2]/div[1]/div/div/div[2]/div/div[1]/div/div[1]/
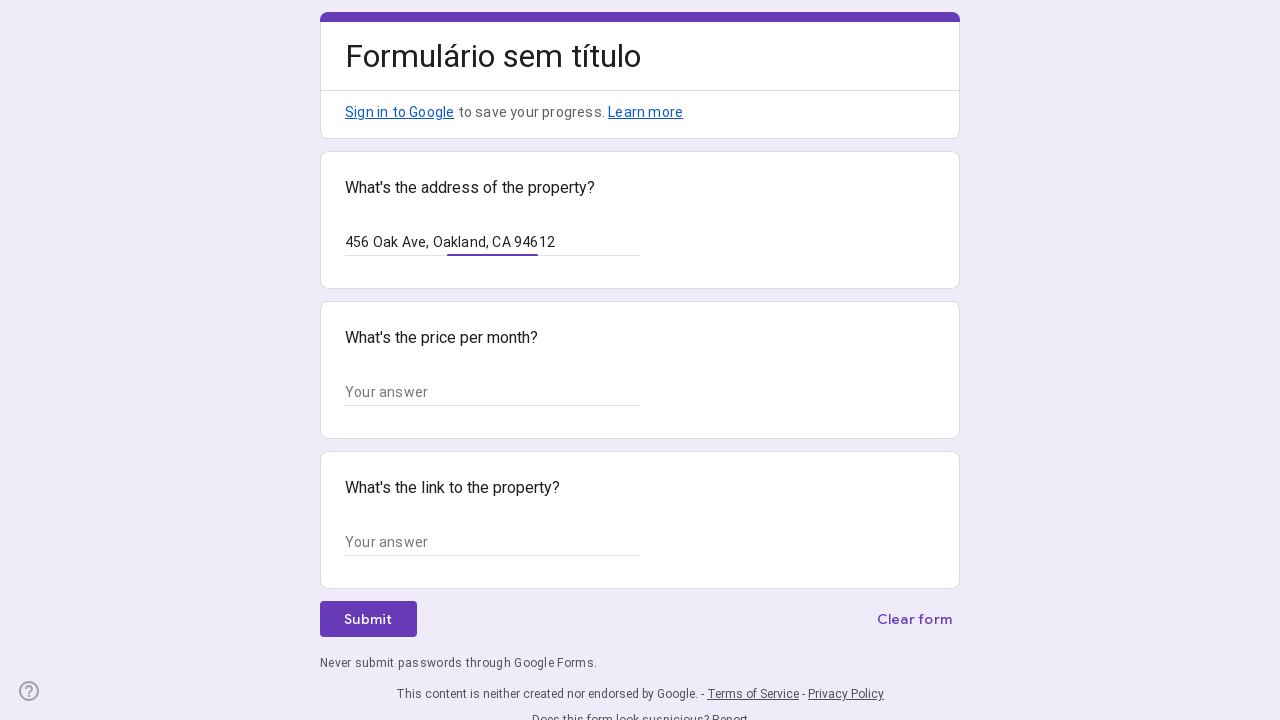

Filled price field with '$3,200' on //*[@id="mG61Hd"]/div[2]/div/div[2]/div[2]/div/div/div[2]/div/div[1]/div/div[1]/
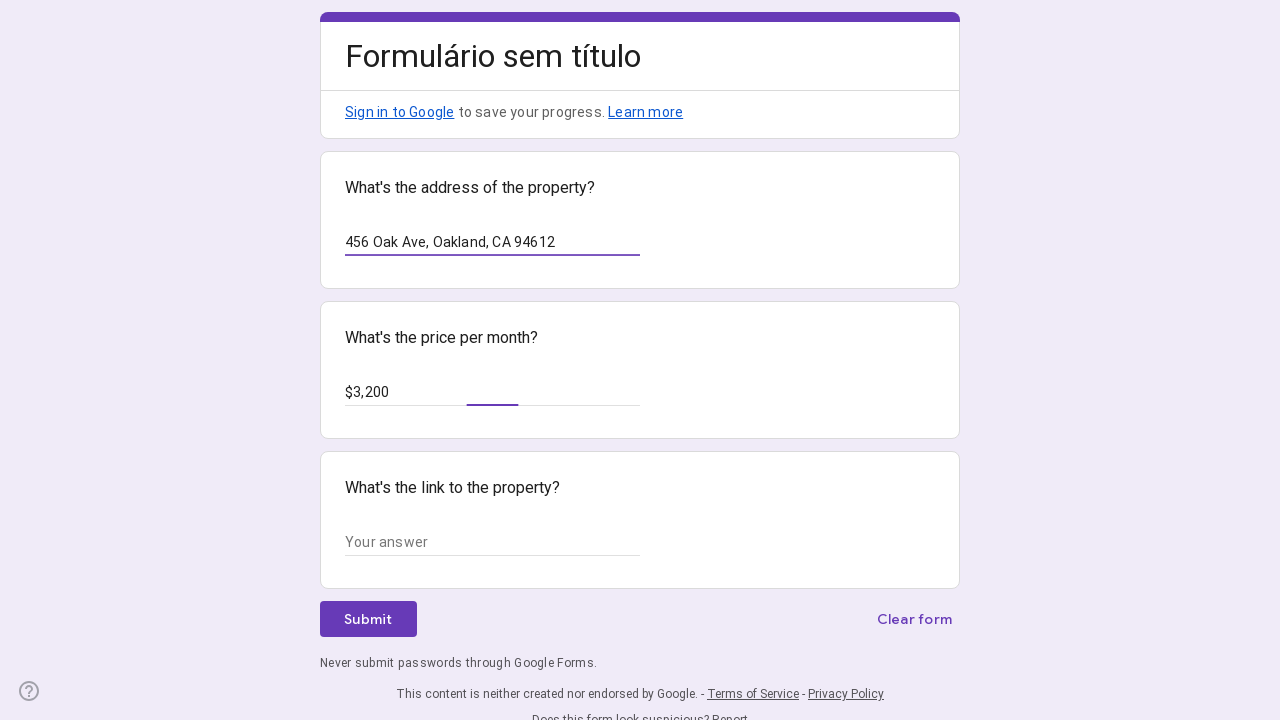

Filled link field with 'https://example.com/property2' on //*[@id="mG61Hd"]/div[2]/div/div[2]/div[3]/div/div/div[2]/div/div[1]/div/div[1]/
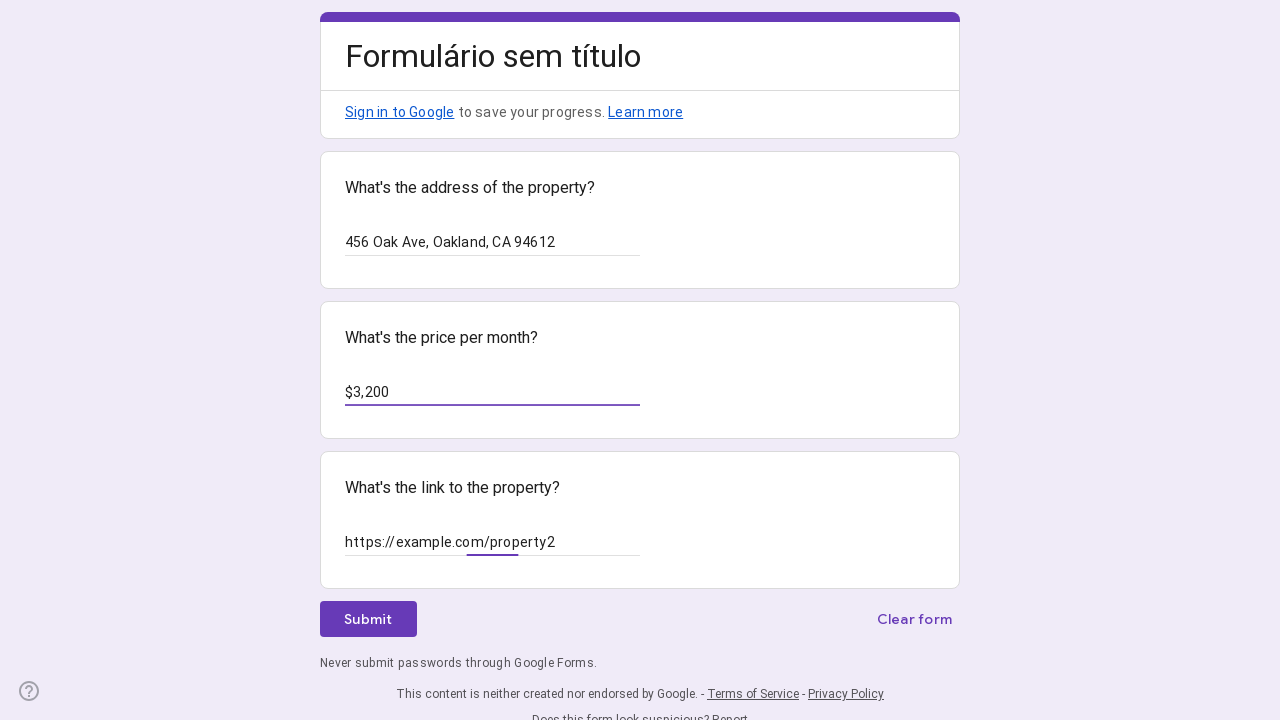

Clicked submit button to submit property form at (368, 619) on xpath=//*[@id="mG61Hd"]/div[2]/div/div[3]/div[1]/div[1]/div/span
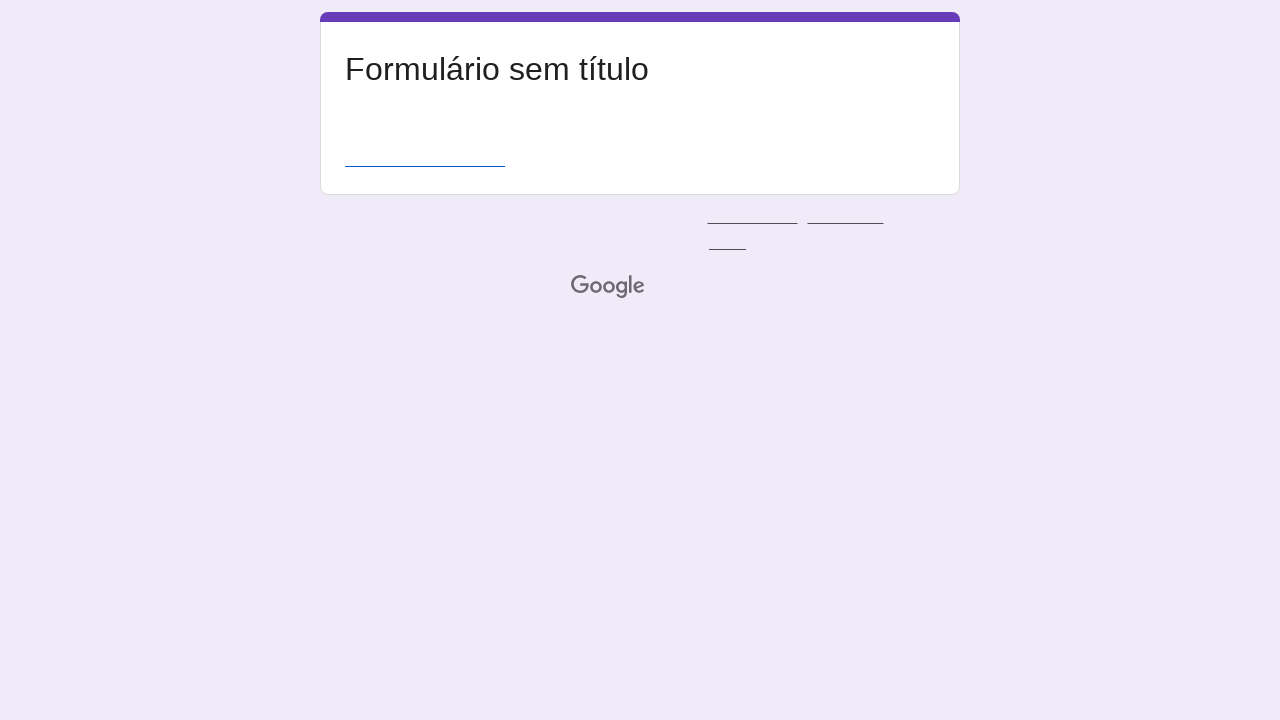

Waited 1 second for form submission to complete
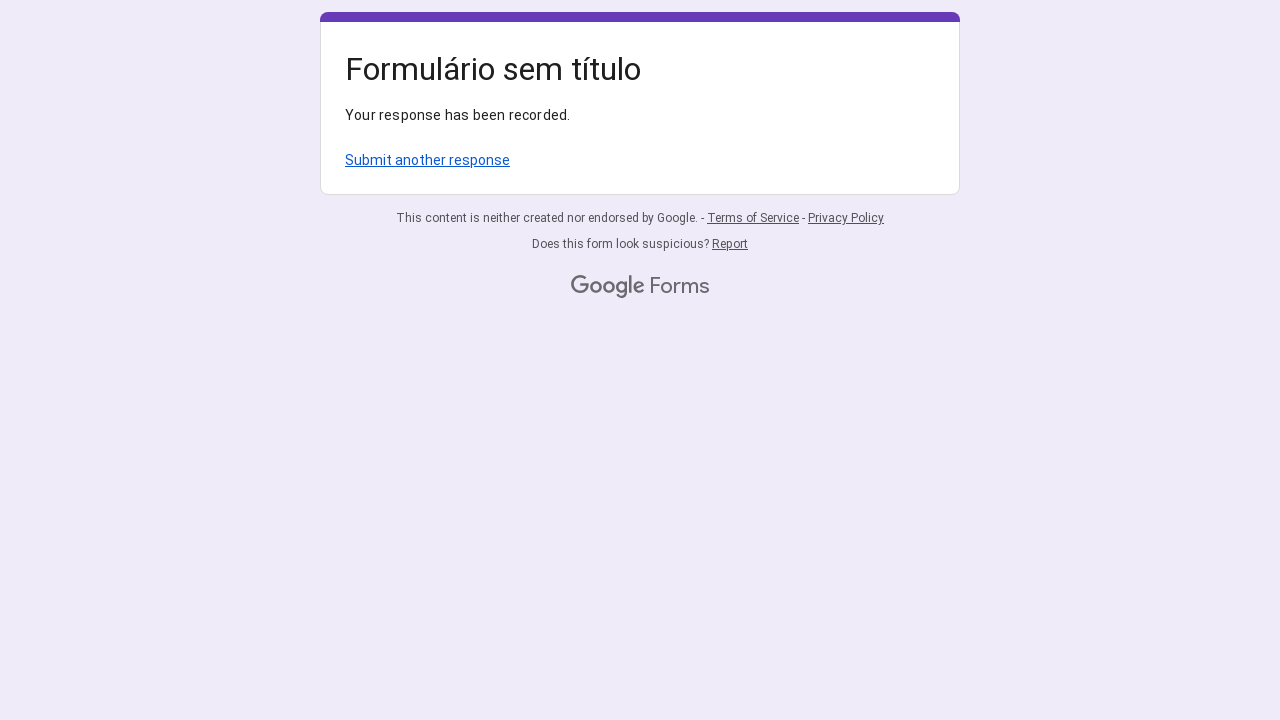

Clicked 'Submit another response' link to reset form at (428, 160) on xpath=/html/body/div[1]/div[2]/div[1]/div/div[4]/a
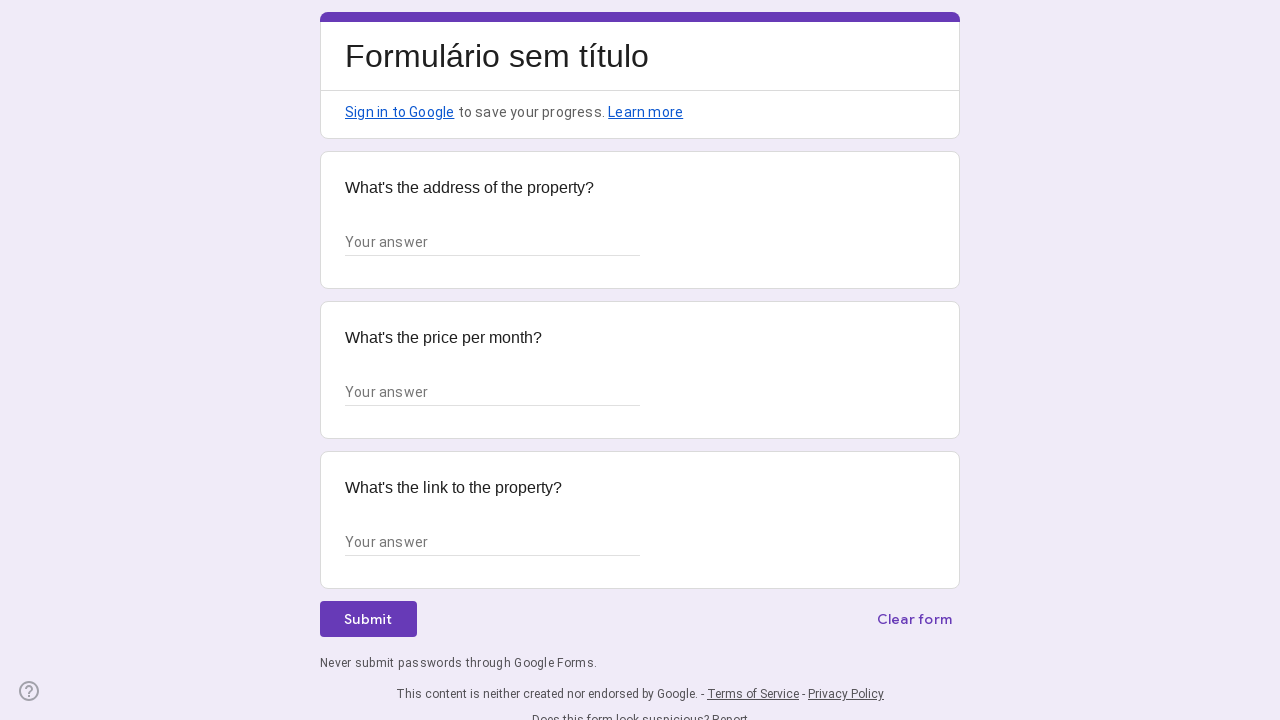

Waited 2 seconds for form to reset
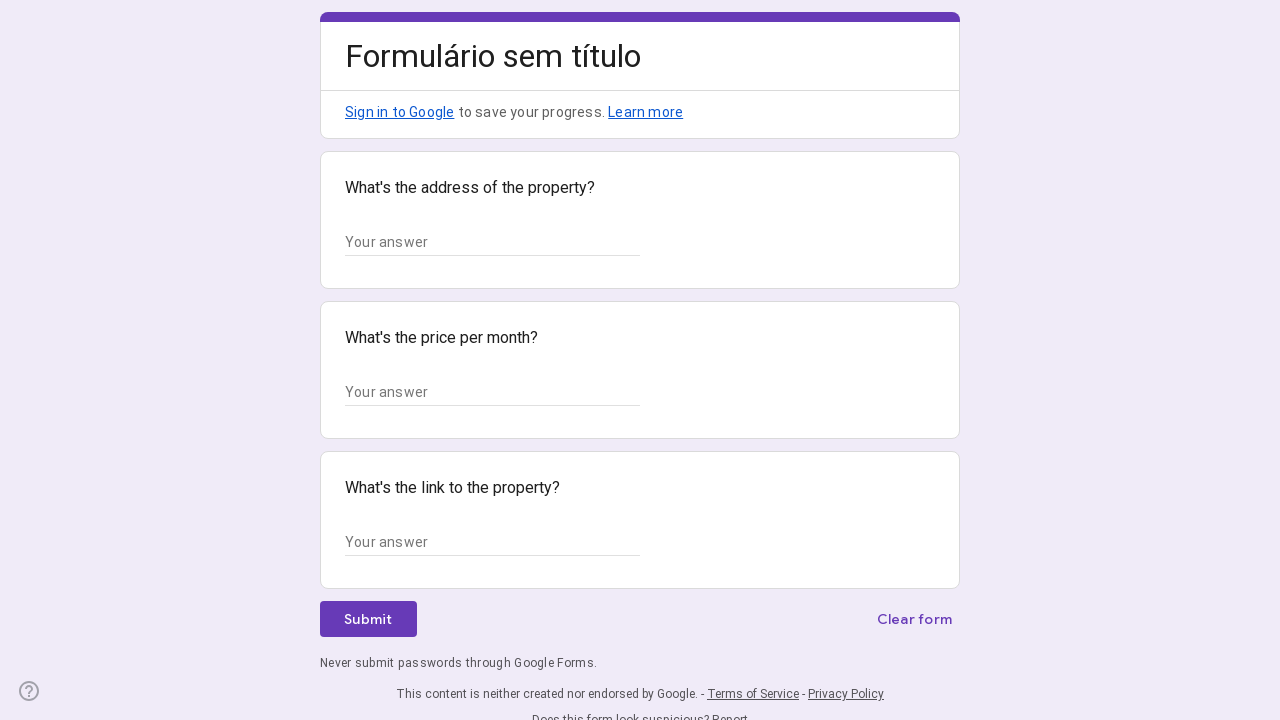

Filled address field with '789 Pine St, Berkeley, CA 94704' on //*[@id="mG61Hd"]/div[2]/div/div[2]/div[1]/div/div/div[2]/div/div[1]/div/div[1]/
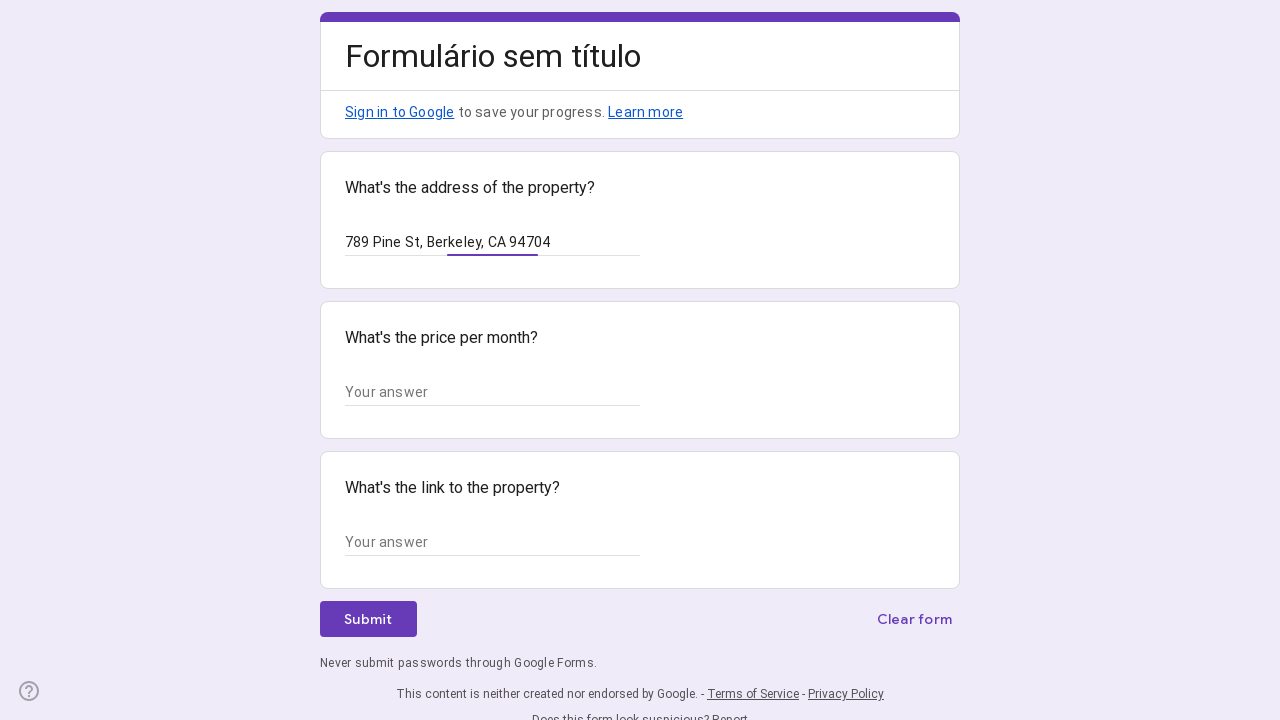

Filled price field with '$2,800' on //*[@id="mG61Hd"]/div[2]/div/div[2]/div[2]/div/div/div[2]/div/div[1]/div/div[1]/
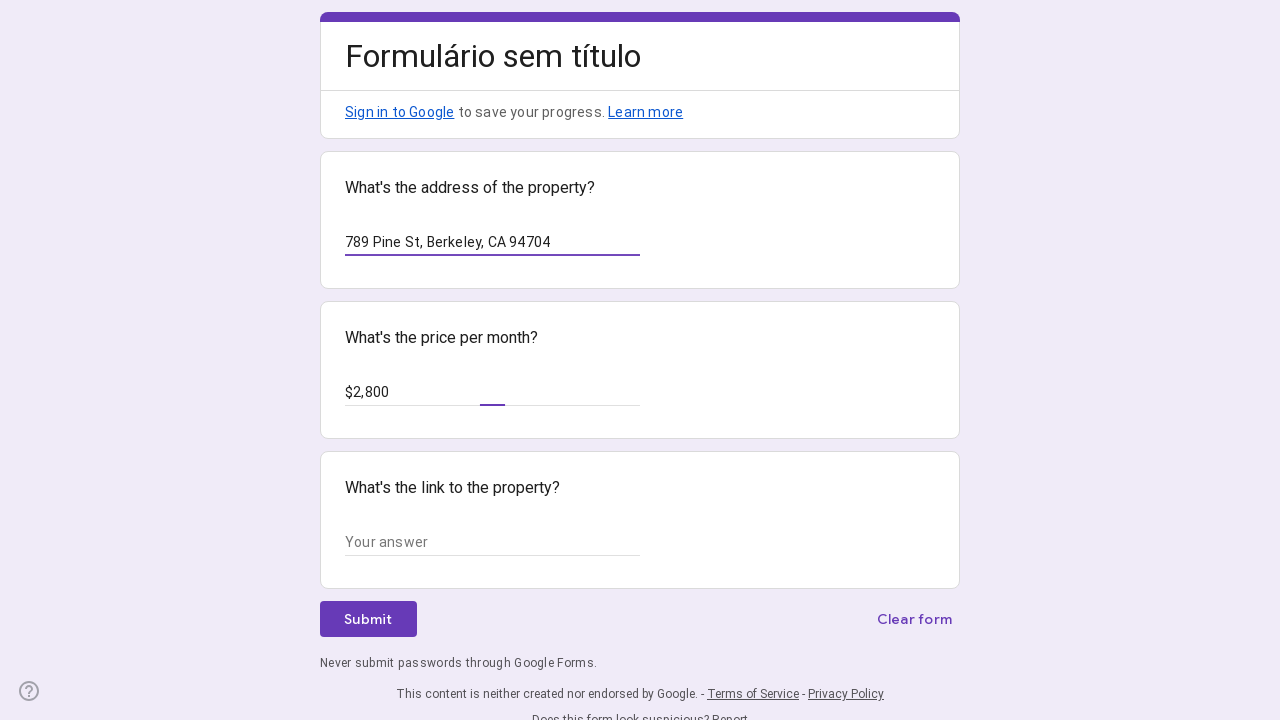

Filled link field with 'https://example.com/property3' on //*[@id="mG61Hd"]/div[2]/div/div[2]/div[3]/div/div/div[2]/div/div[1]/div/div[1]/
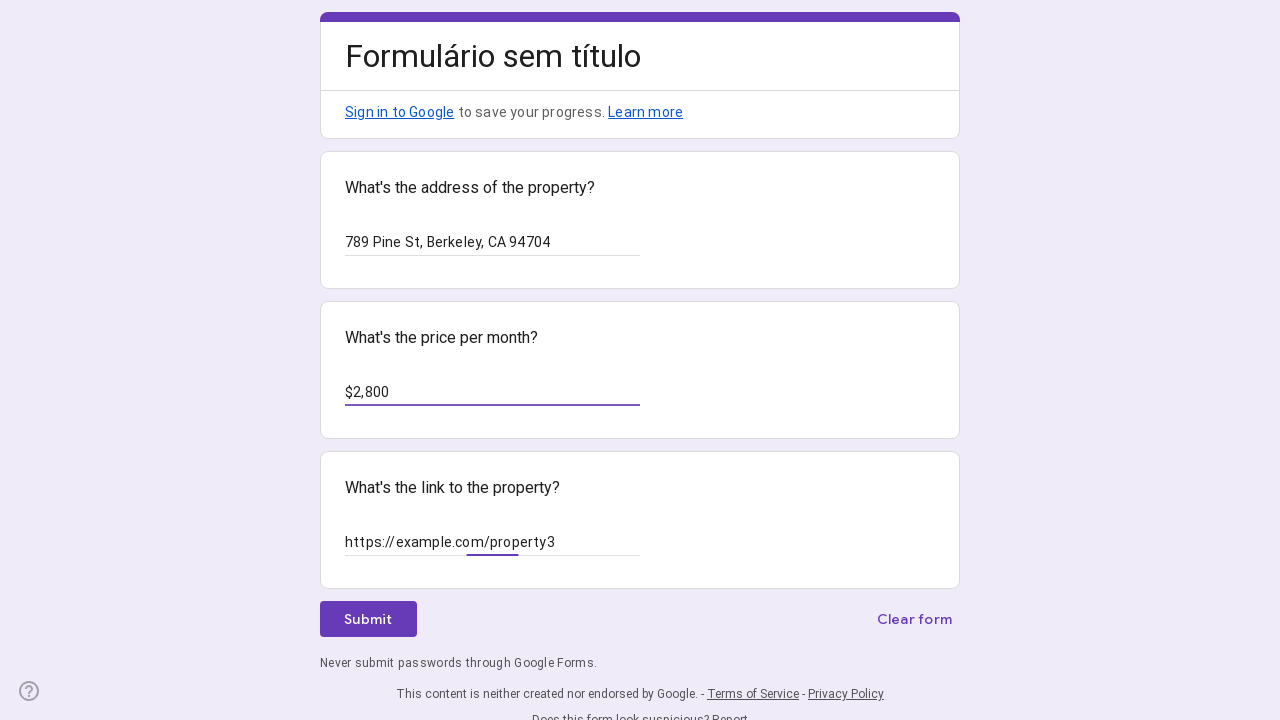

Clicked submit button to submit property form at (368, 619) on xpath=//*[@id="mG61Hd"]/div[2]/div/div[3]/div[1]/div[1]/div/span
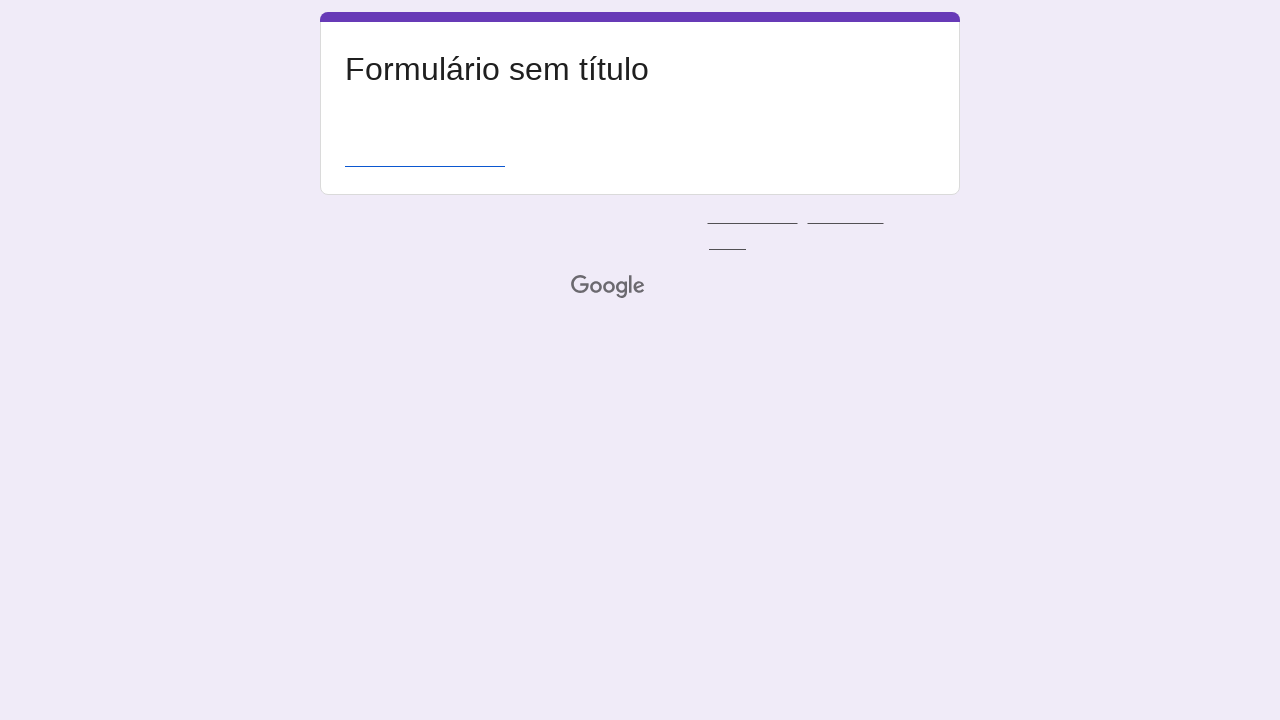

Waited 1 second for form submission to complete
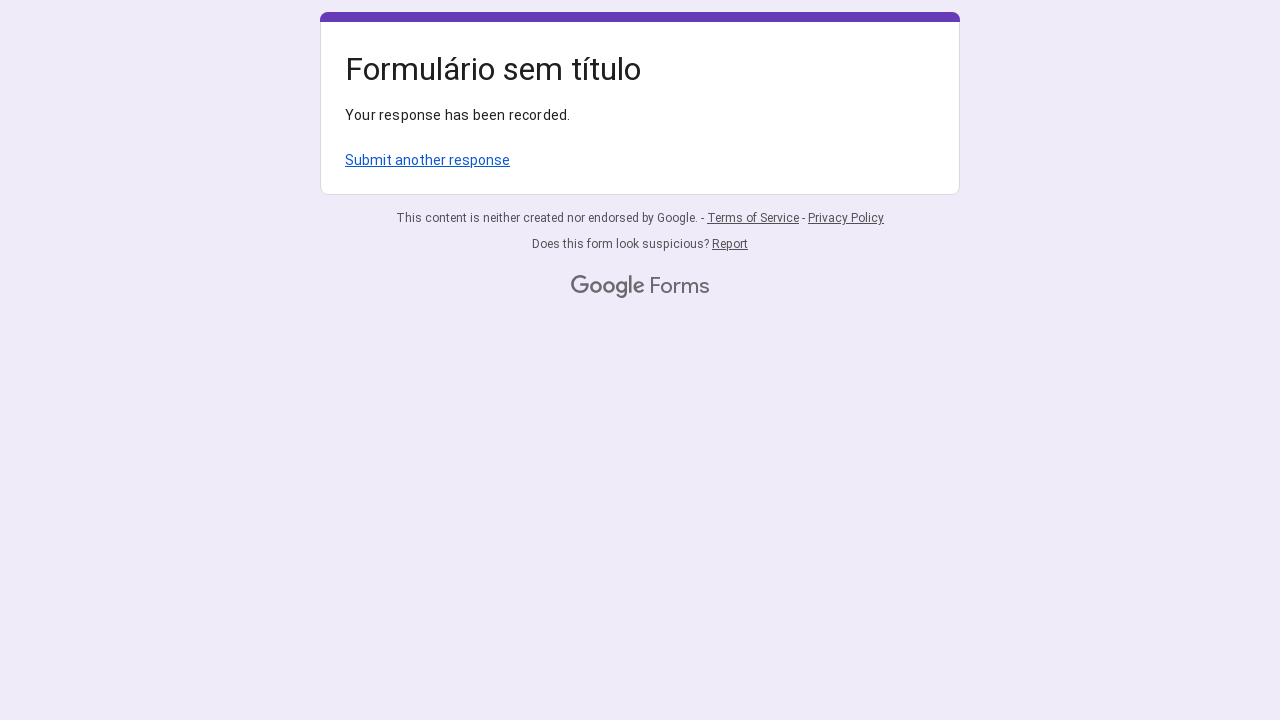

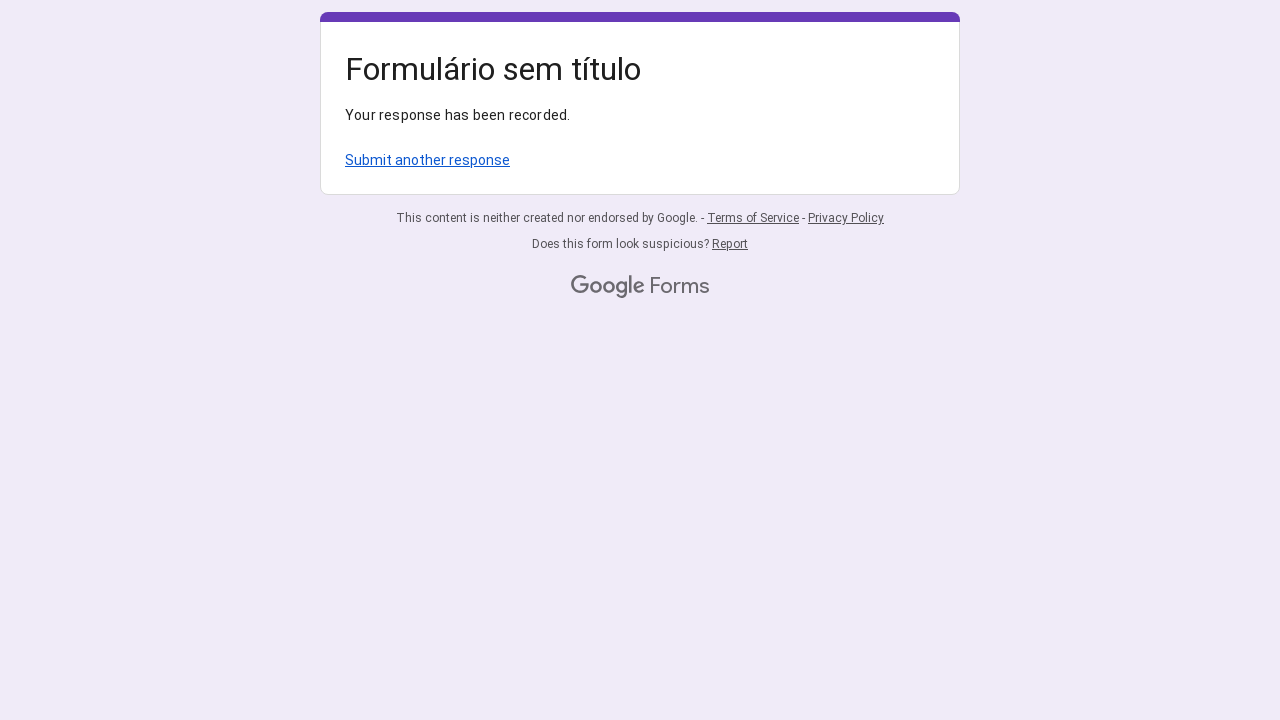